Tests an e-commerce checkout flow by adding vegetables to cart, proceeding to checkout, and applying a promo code to verify discount functionality

Starting URL: https://rahulshettyacademy.com/seleniumPractise/

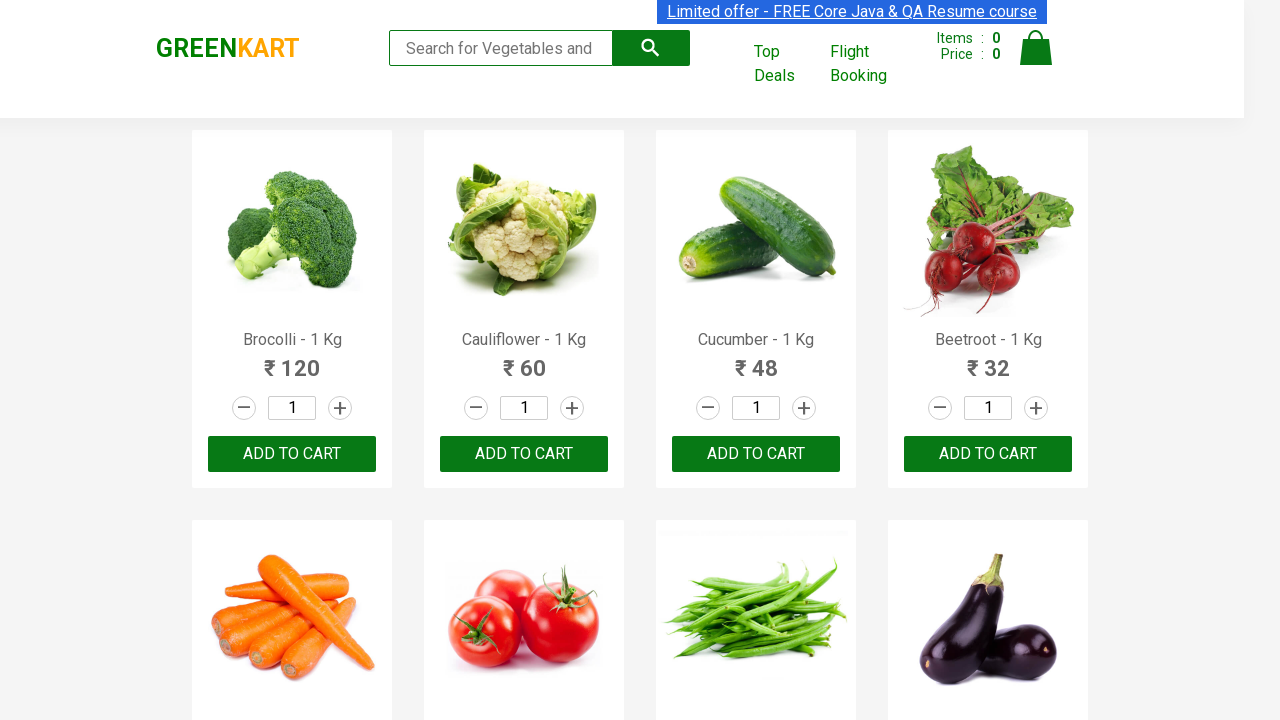

Added Cucumber to cart at (292, 454) on //div[@class='product']/h4[contains(text(),'Cucumber')]/parent::div/parent::div/
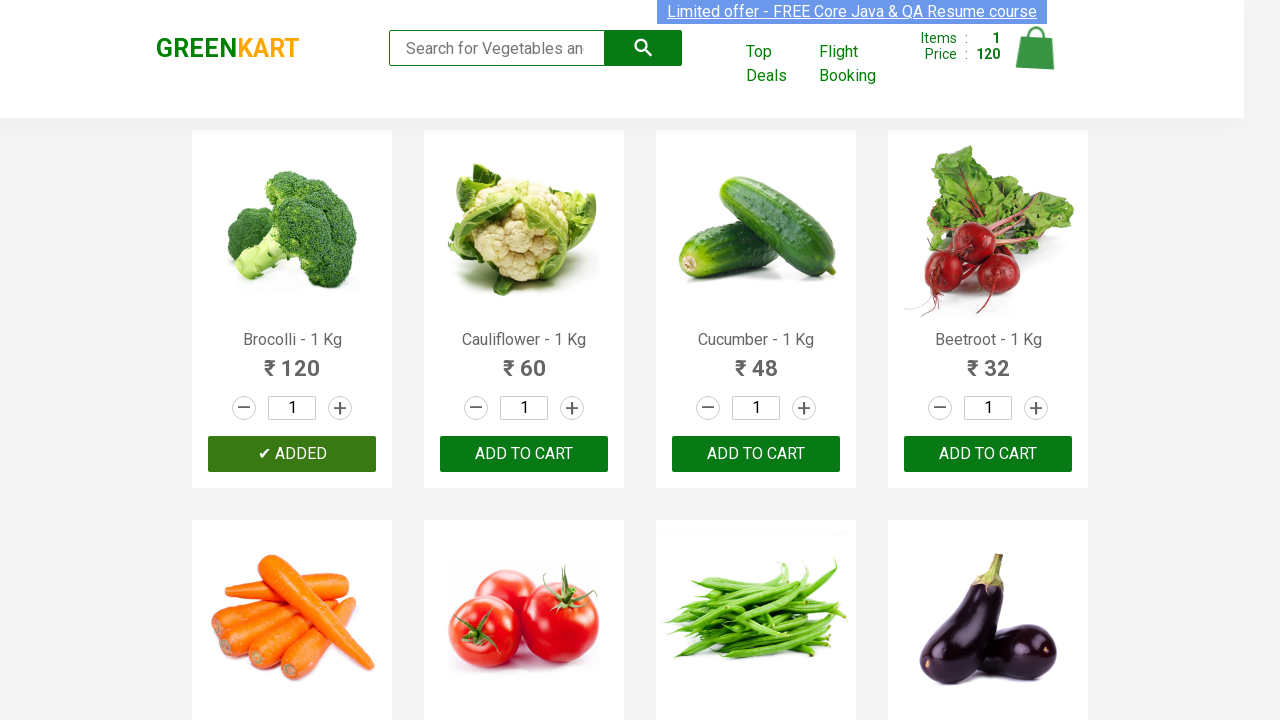

Added Brocolli to cart at (524, 454) on //div[@class='product']/h4[contains(text(),'Brocolli')]/parent::div/parent::div/
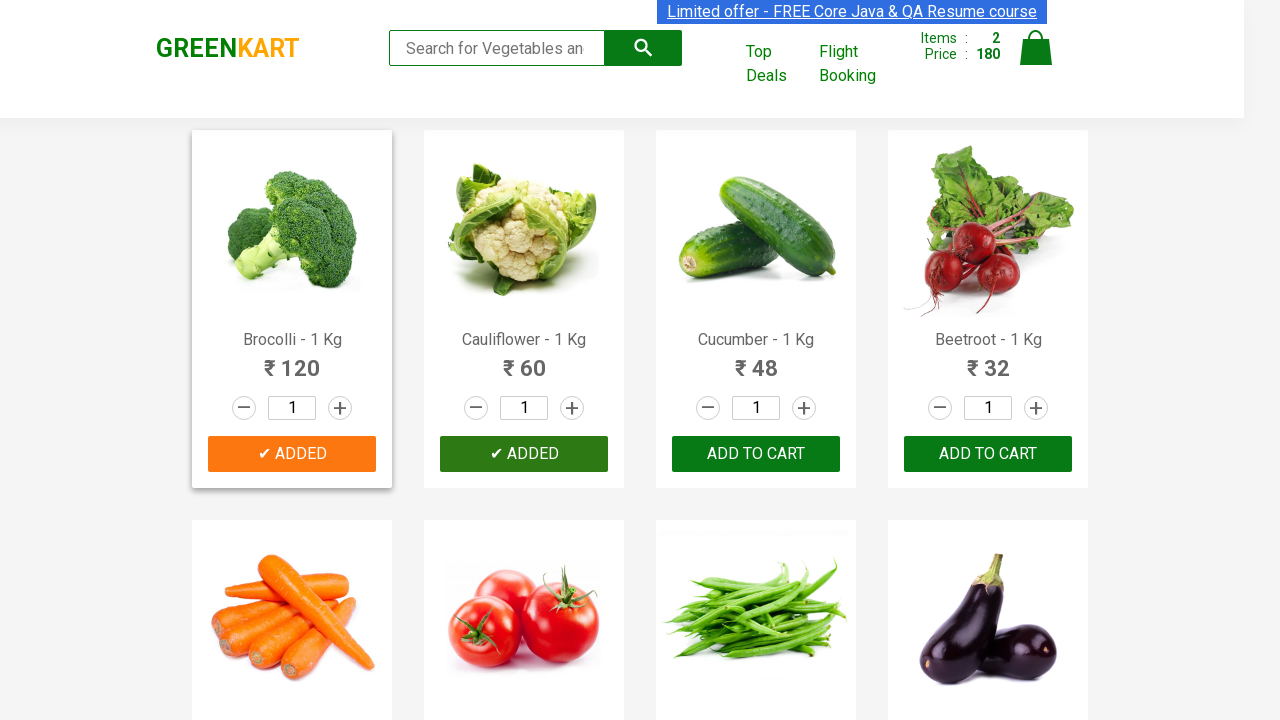

Added Beetroot to cart at (756, 454) on //div[@class='product']/h4[contains(text(),'Beetroot')]/parent::div/parent::div/
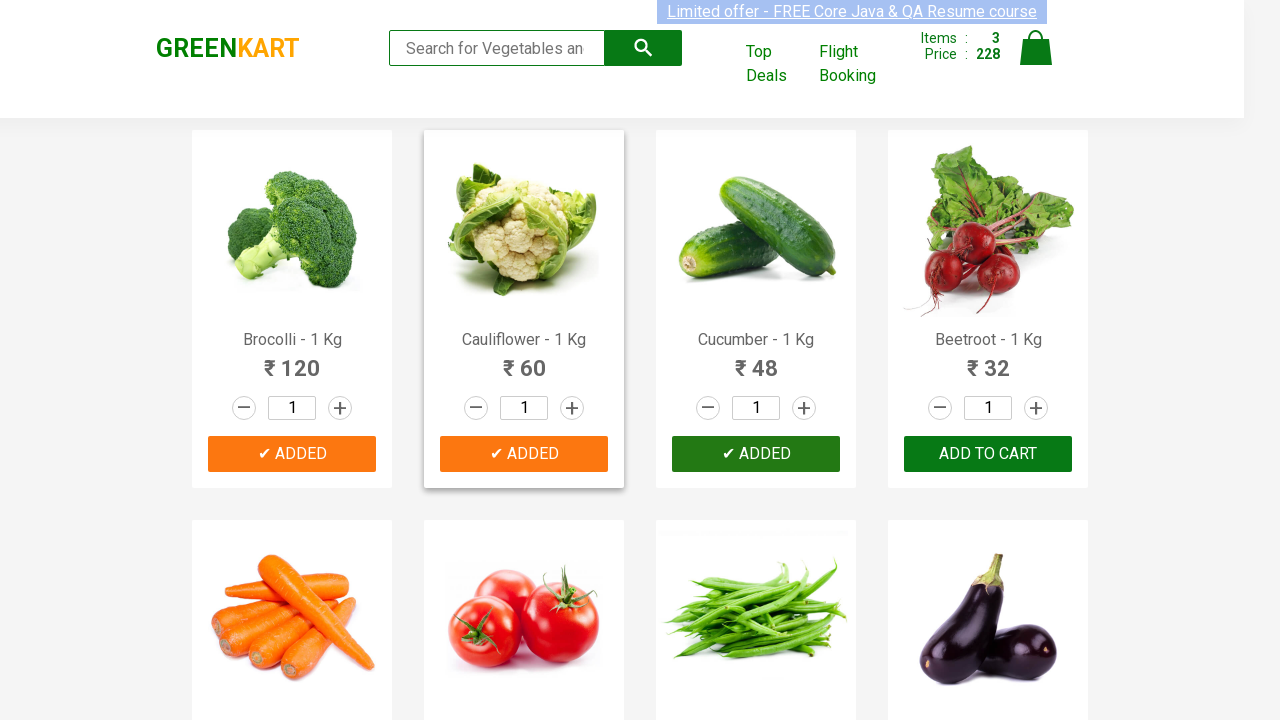

Clicked cart icon to view cart at (1036, 48) on img[alt='Cart']
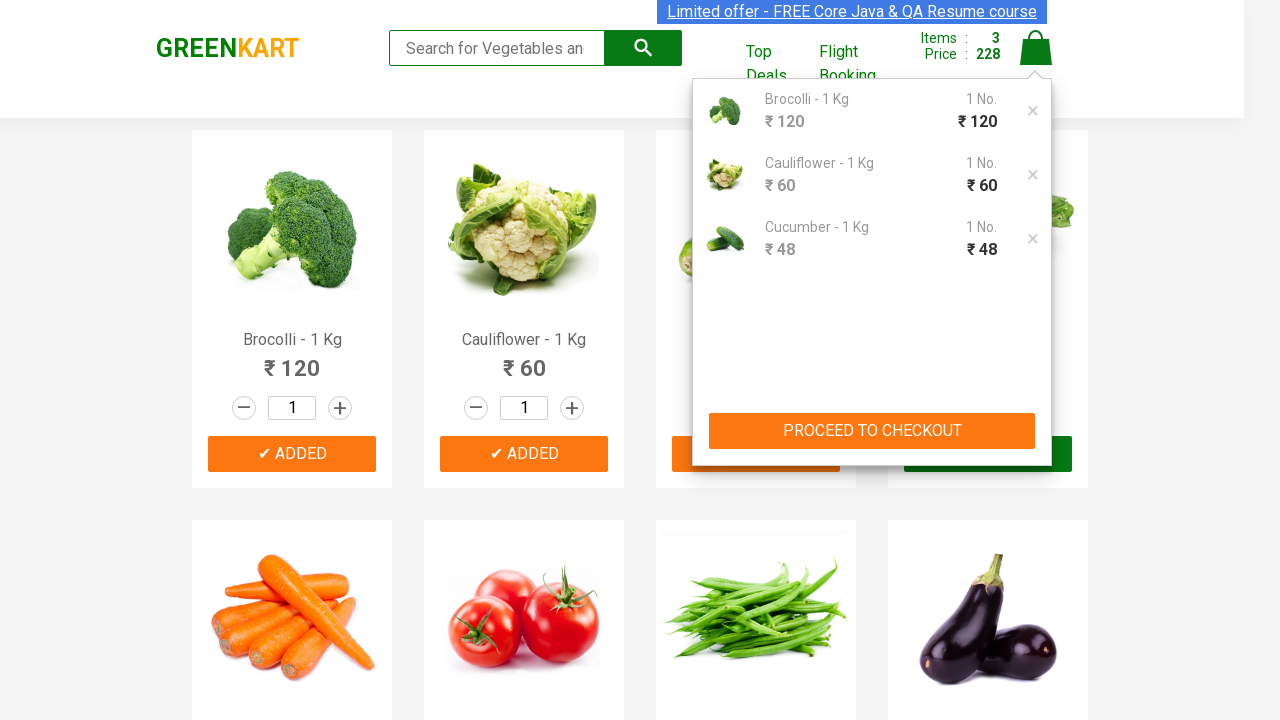

Clicked PROCEED TO CHECKOUT button at (872, 431) on xpath=//button[contains(text(),'PROCEED TO CHECKOUT')]
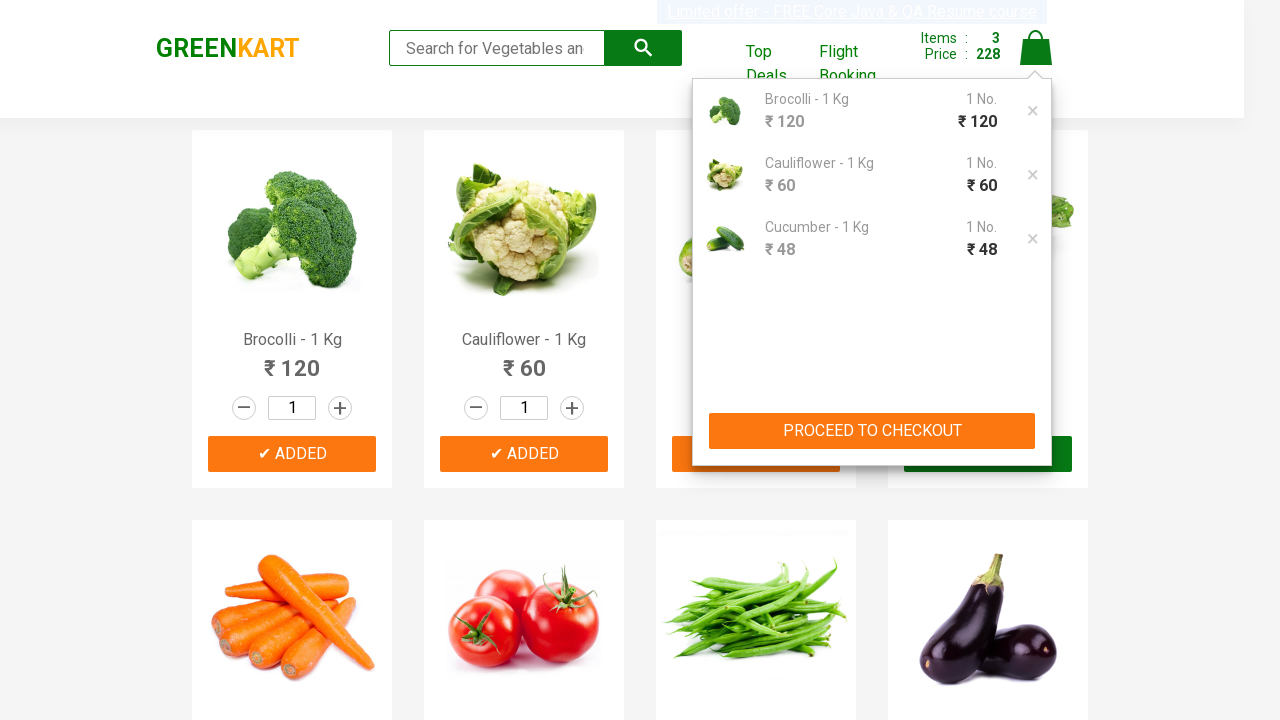

Promo code input field became visible
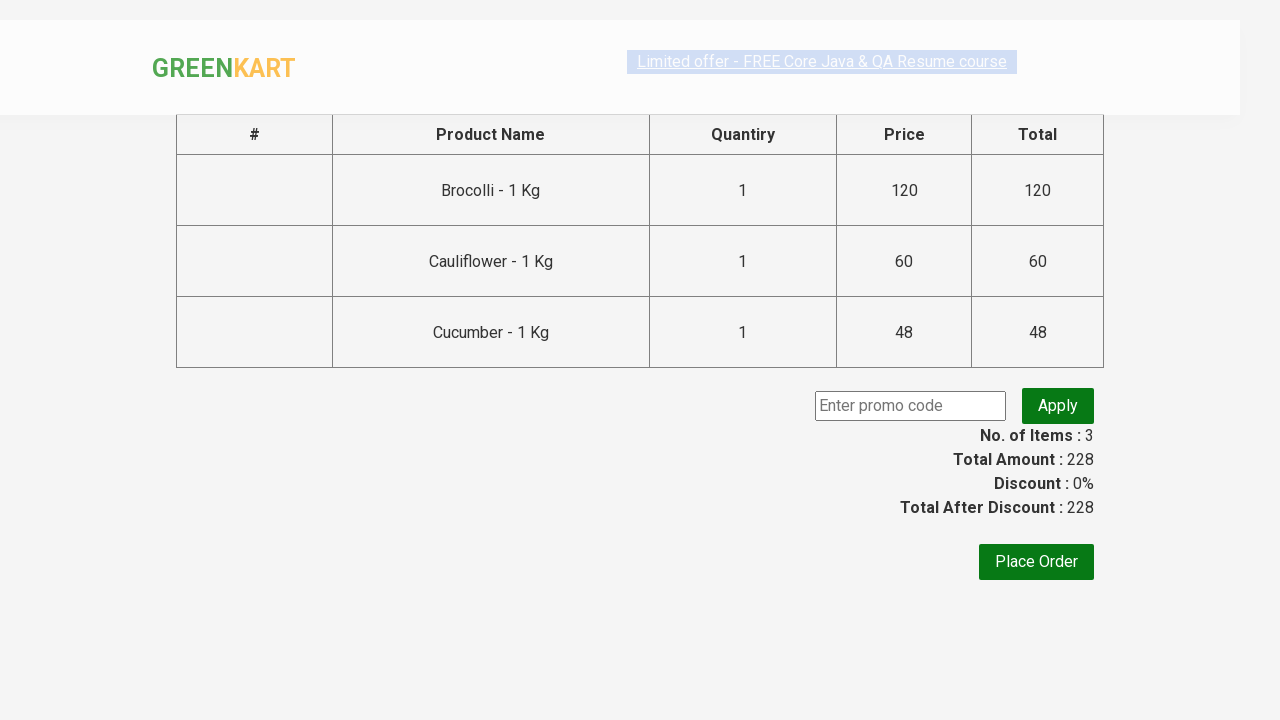

Entered promo code 'rahulshettyacademy' on input.promoCode
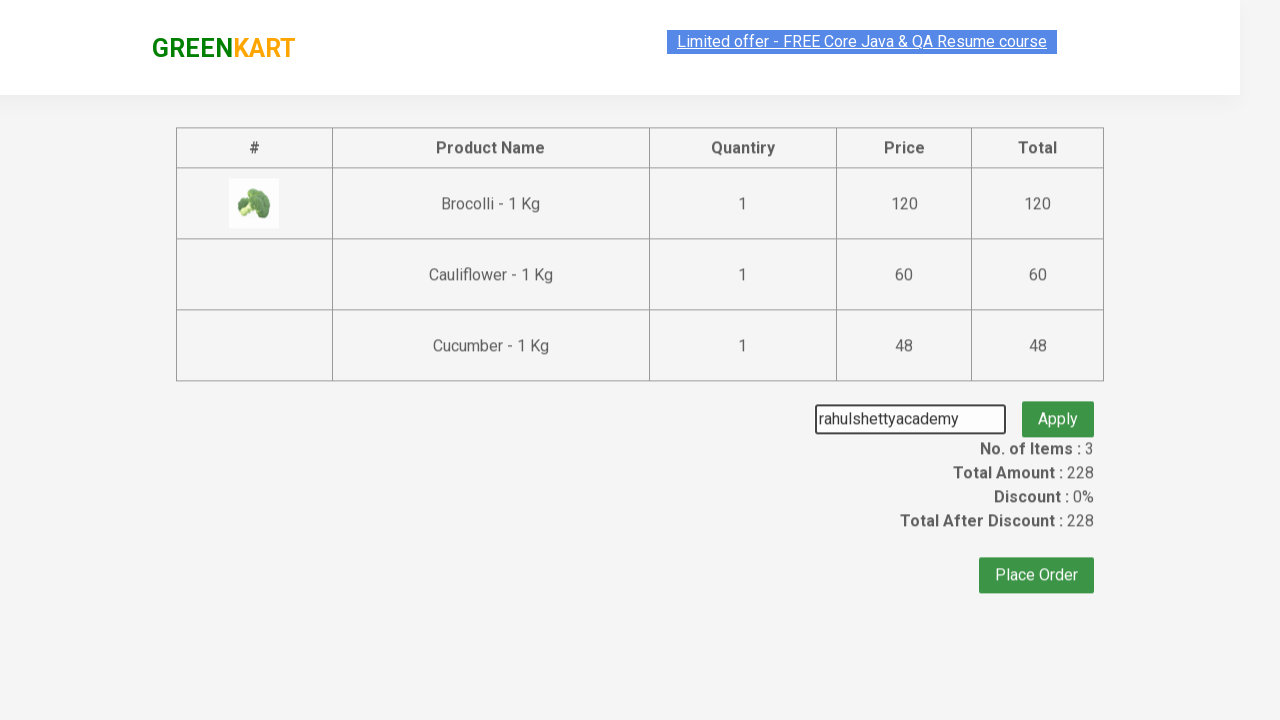

Clicked Apply promo button at (1058, 406) on button.promoBtn
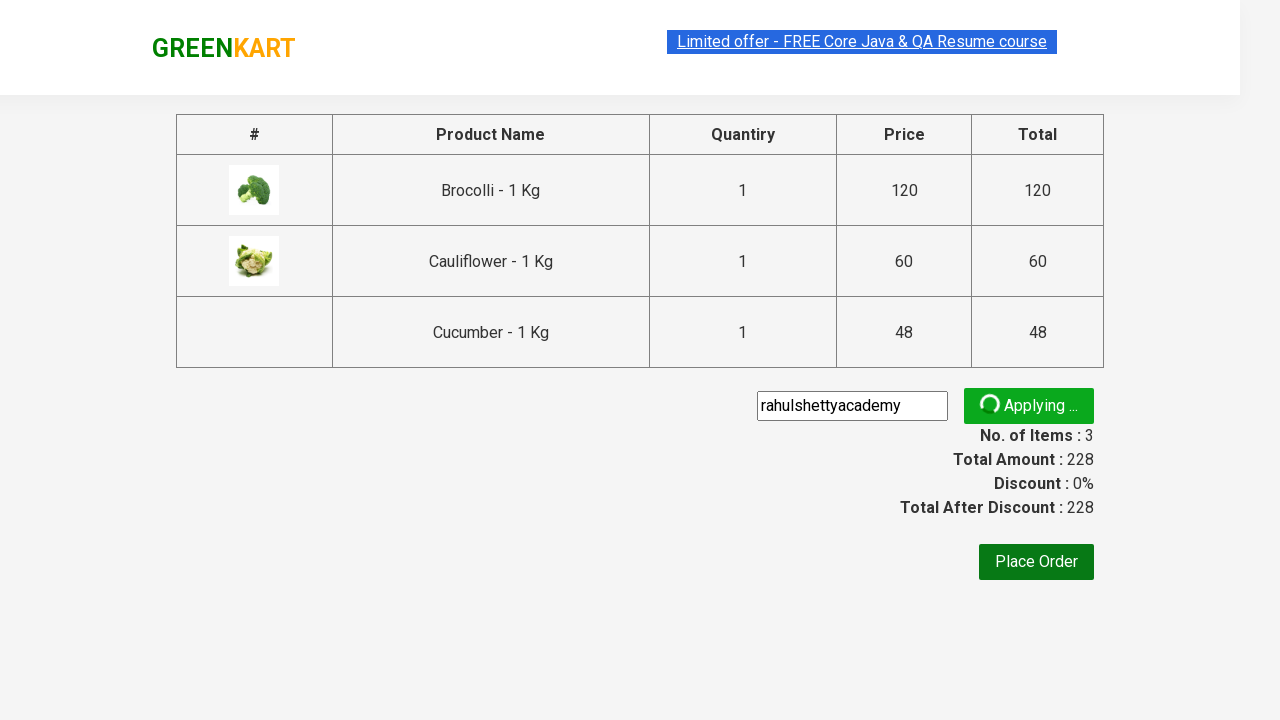

Promo discount confirmation message appeared
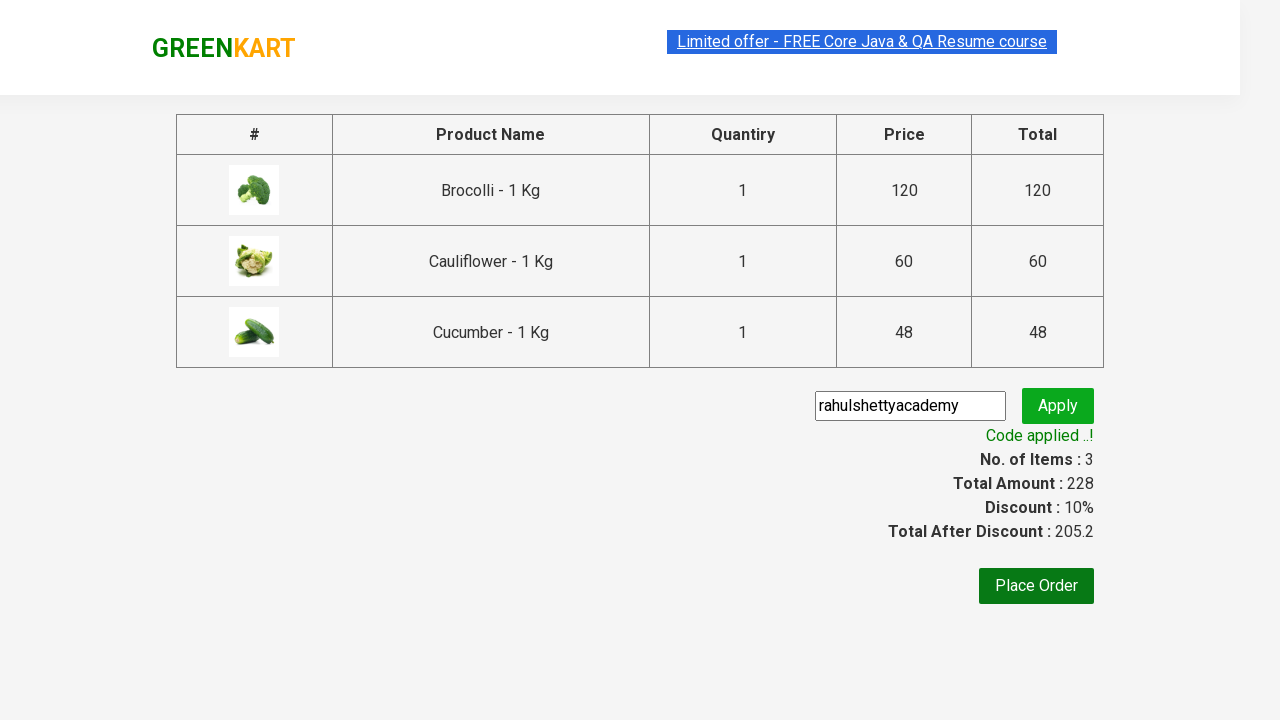

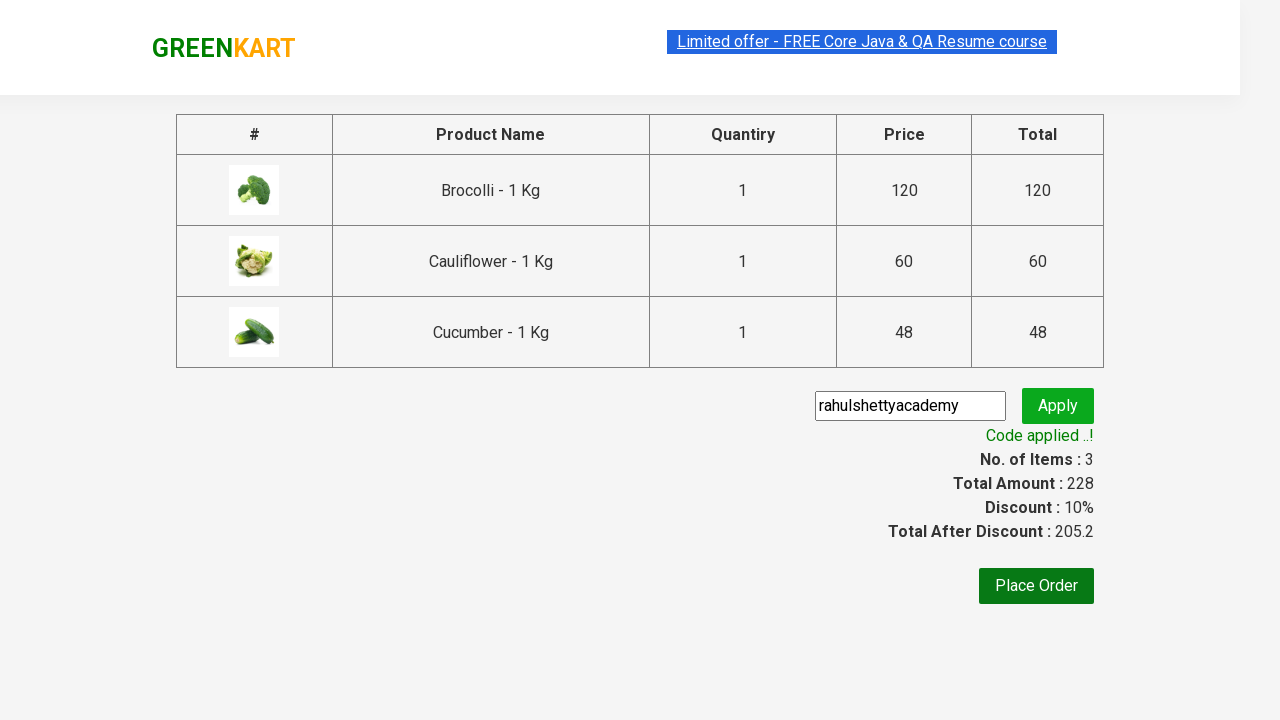